Tests that clicking the JS Confirm button and dismissing the alert displays the cancel message

Starting URL: https://the-internet.herokuapp.com/javascript_alerts

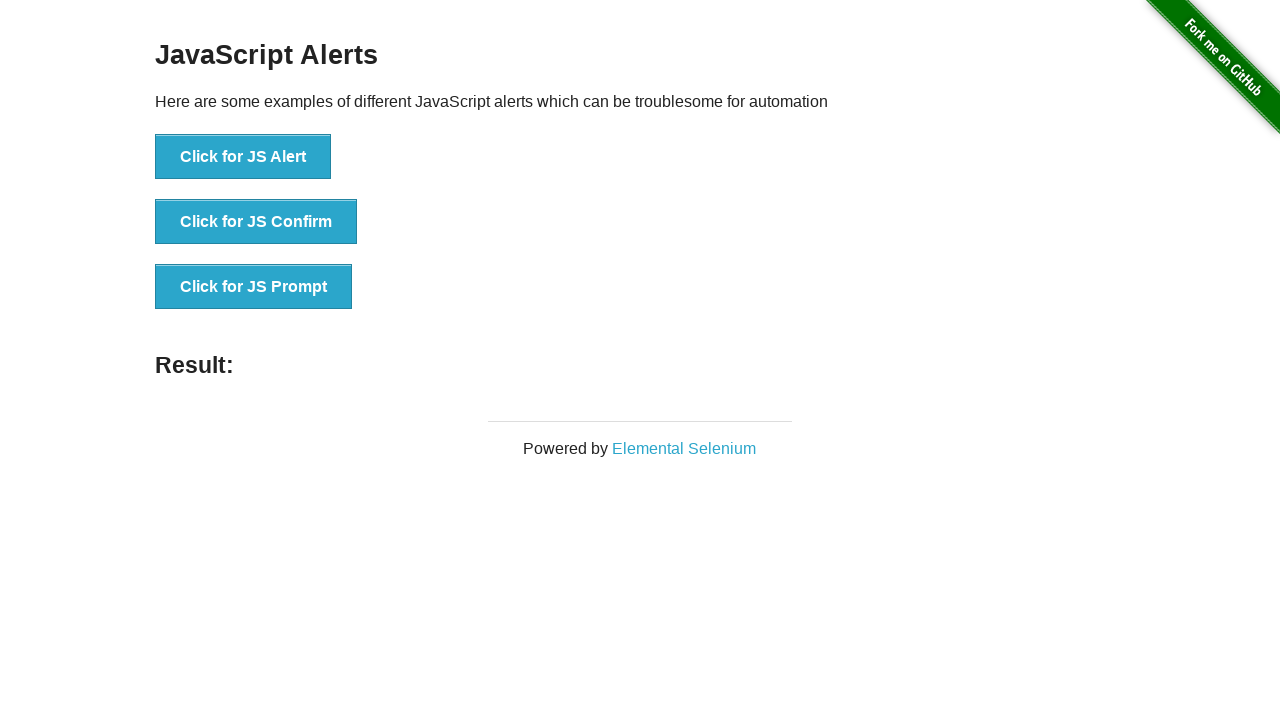

Set up dialog handler to dismiss alerts
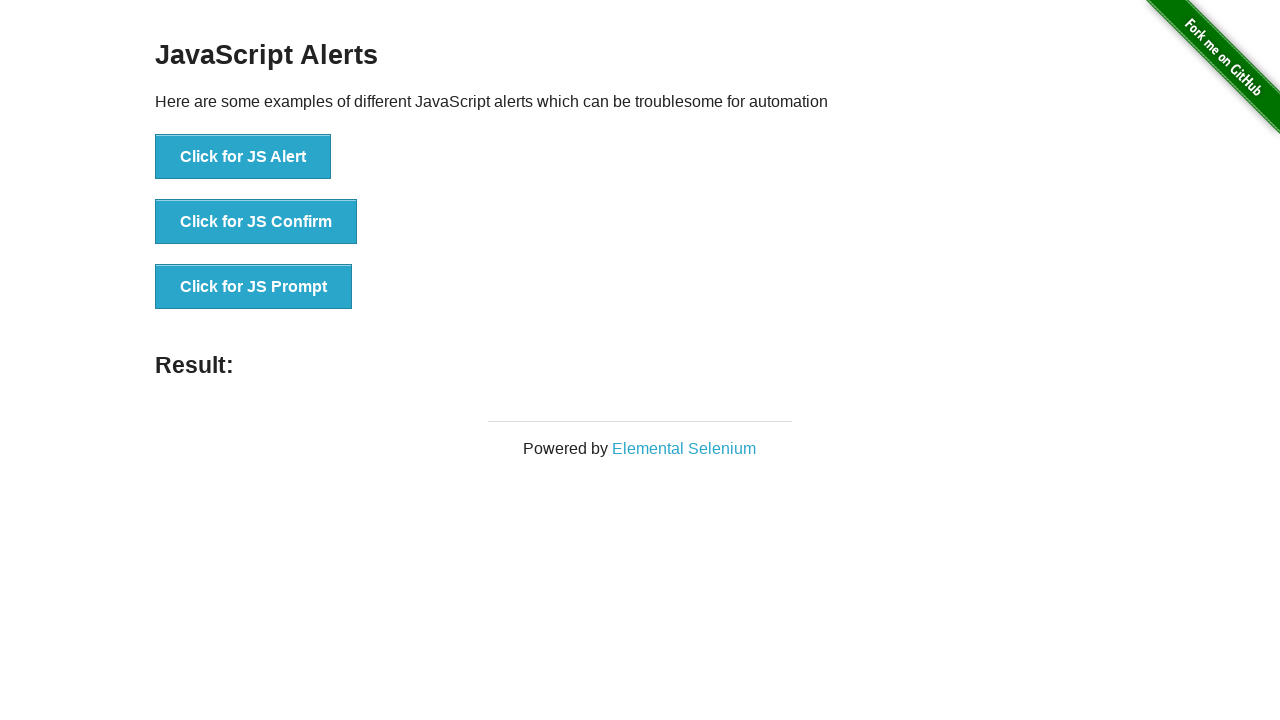

Clicked the JS Confirm button at (256, 222) on button[onclick*='jsConfirm']
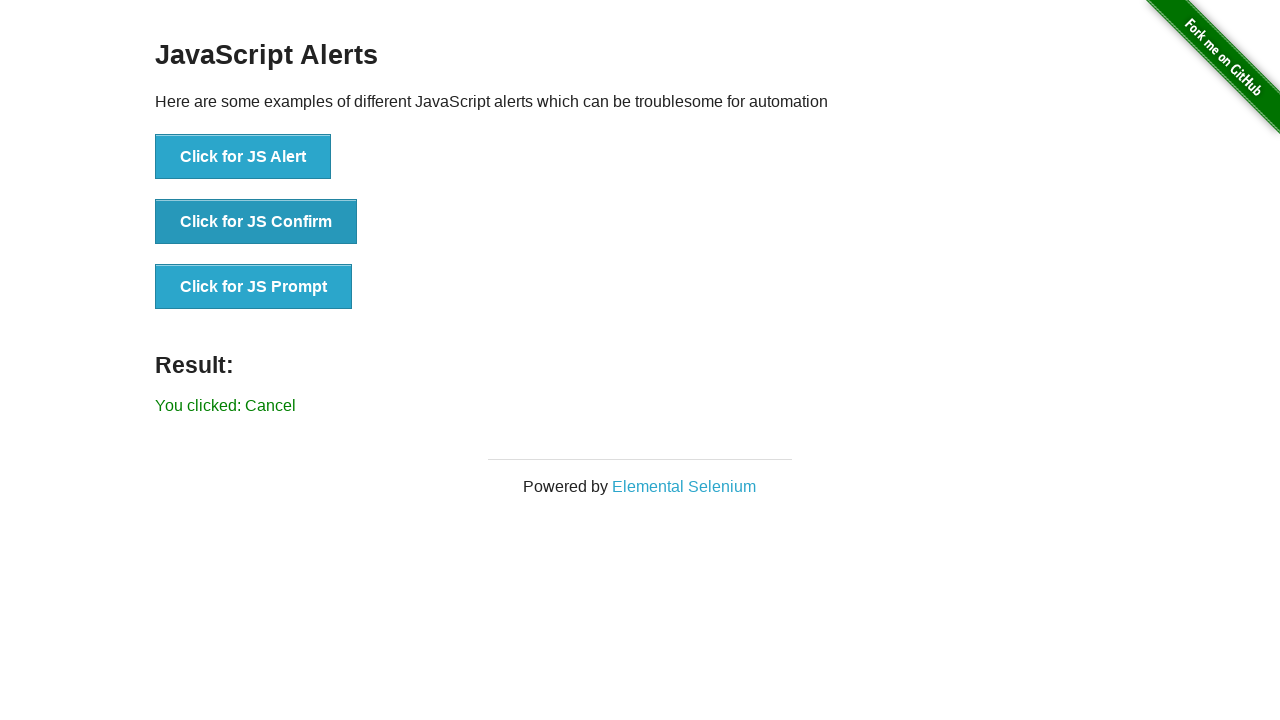

Waited for result message to appear after dismissing alert
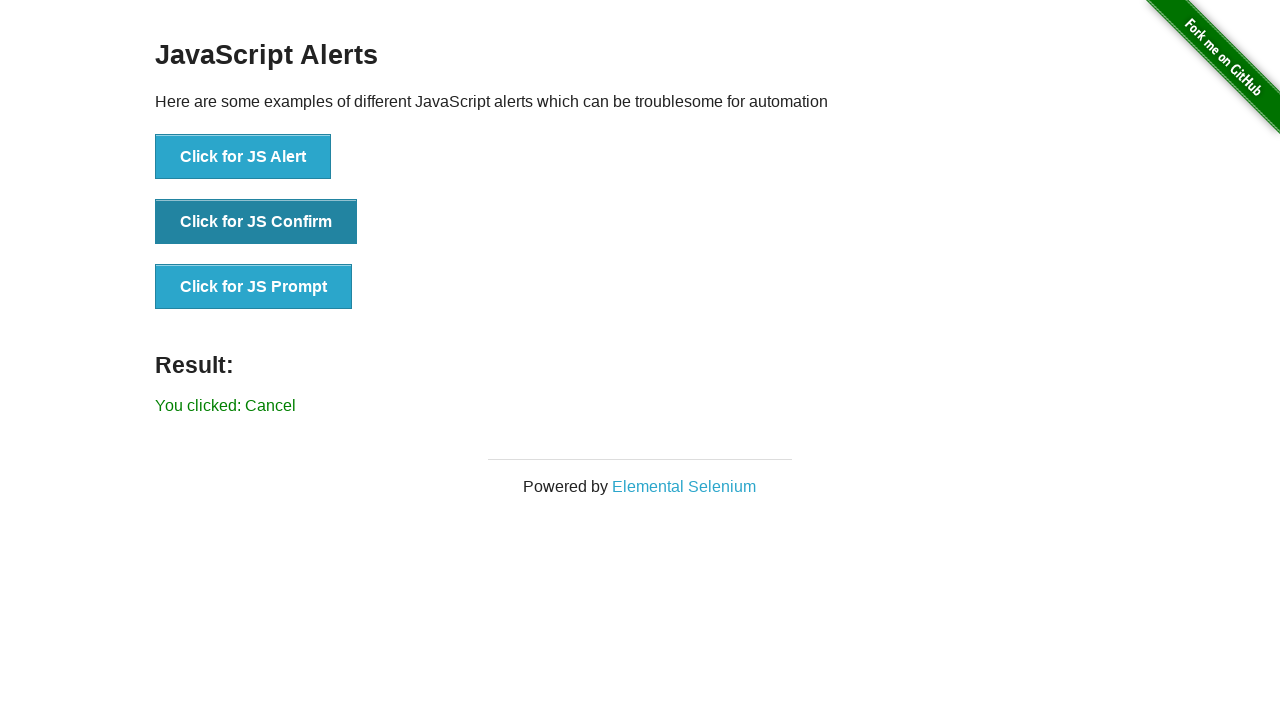

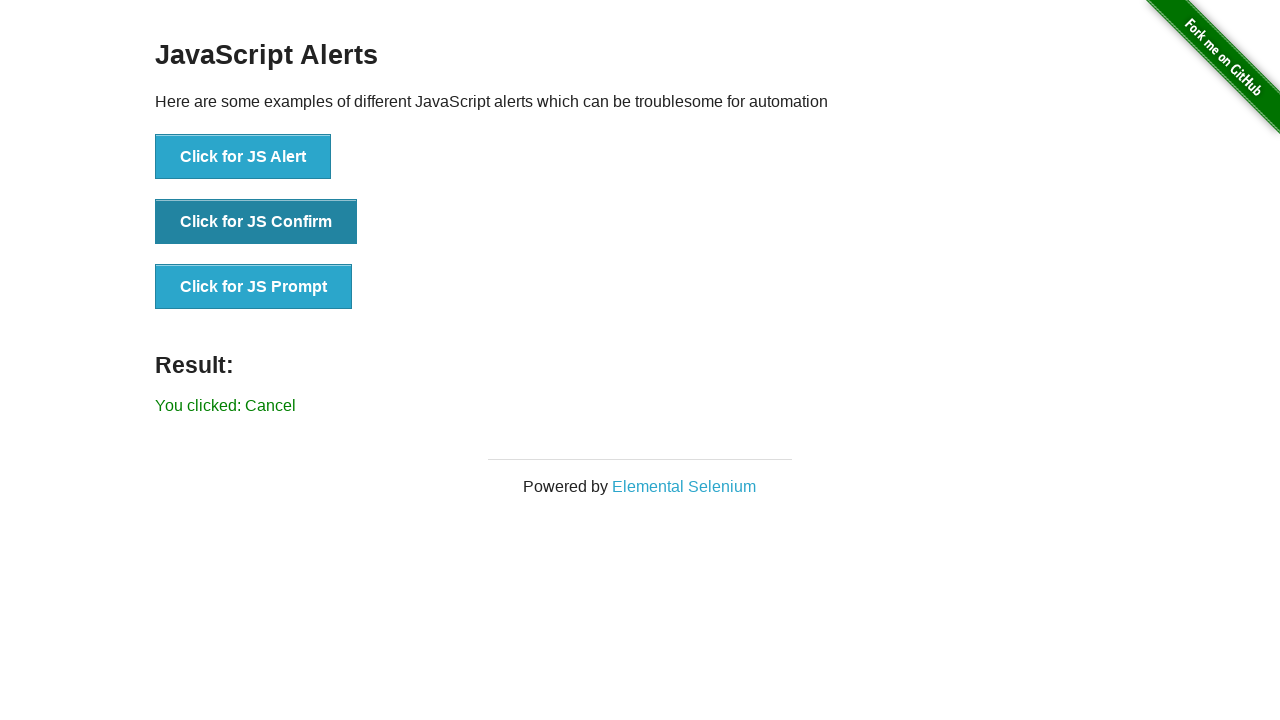